Tests numeric input field by entering numbers and using arrow keys to increment/decrement the value

Starting URL: http://the-internet.herokuapp.com/inputs

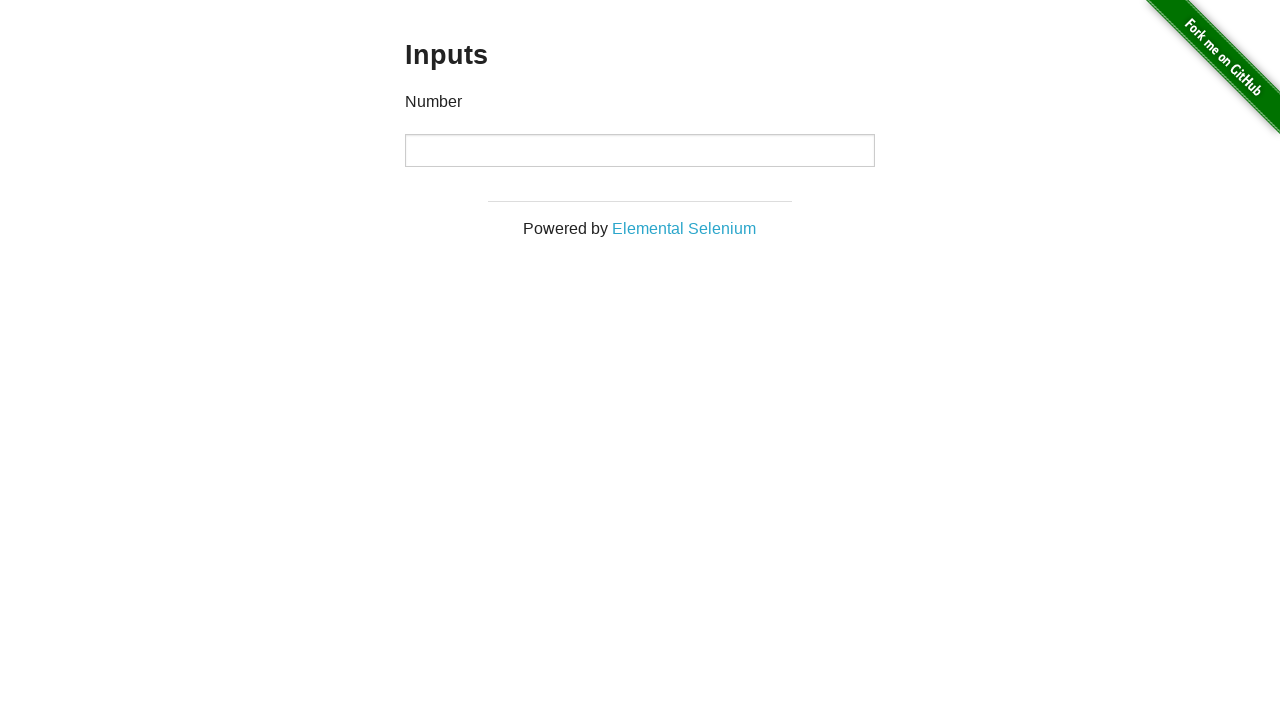

Located numeric input field
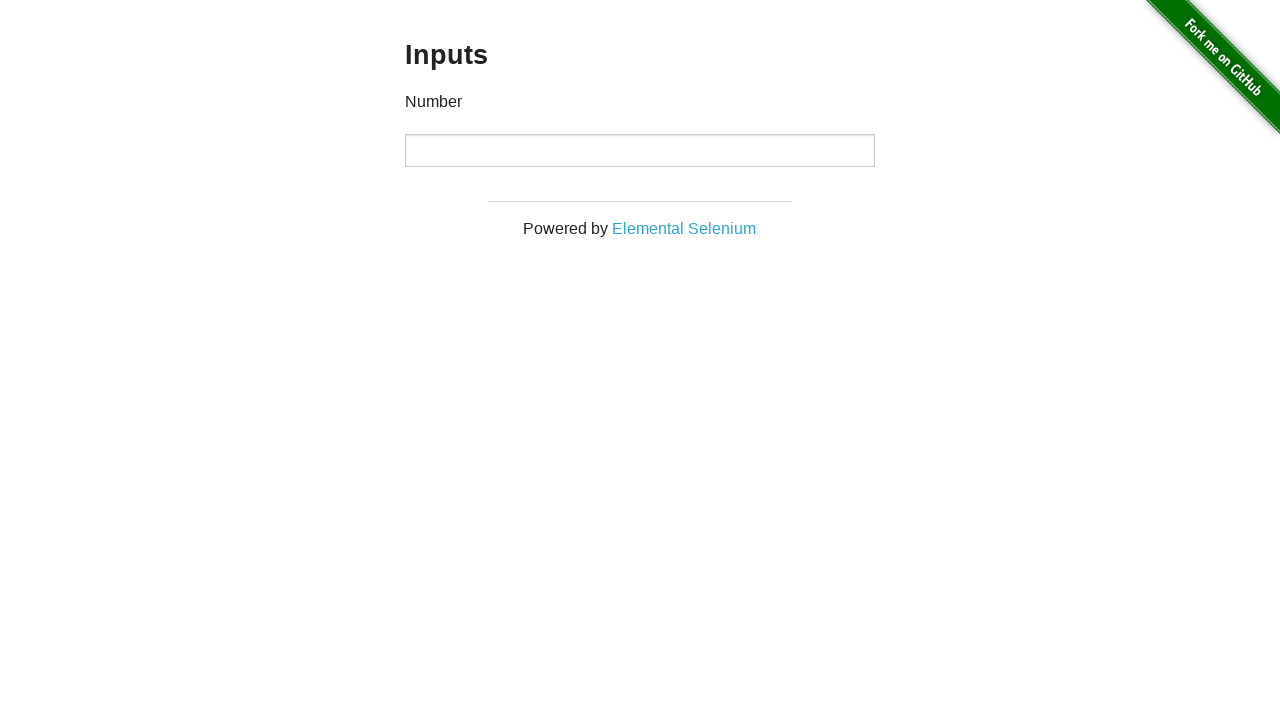

Filled numeric input field with value 44444 on input
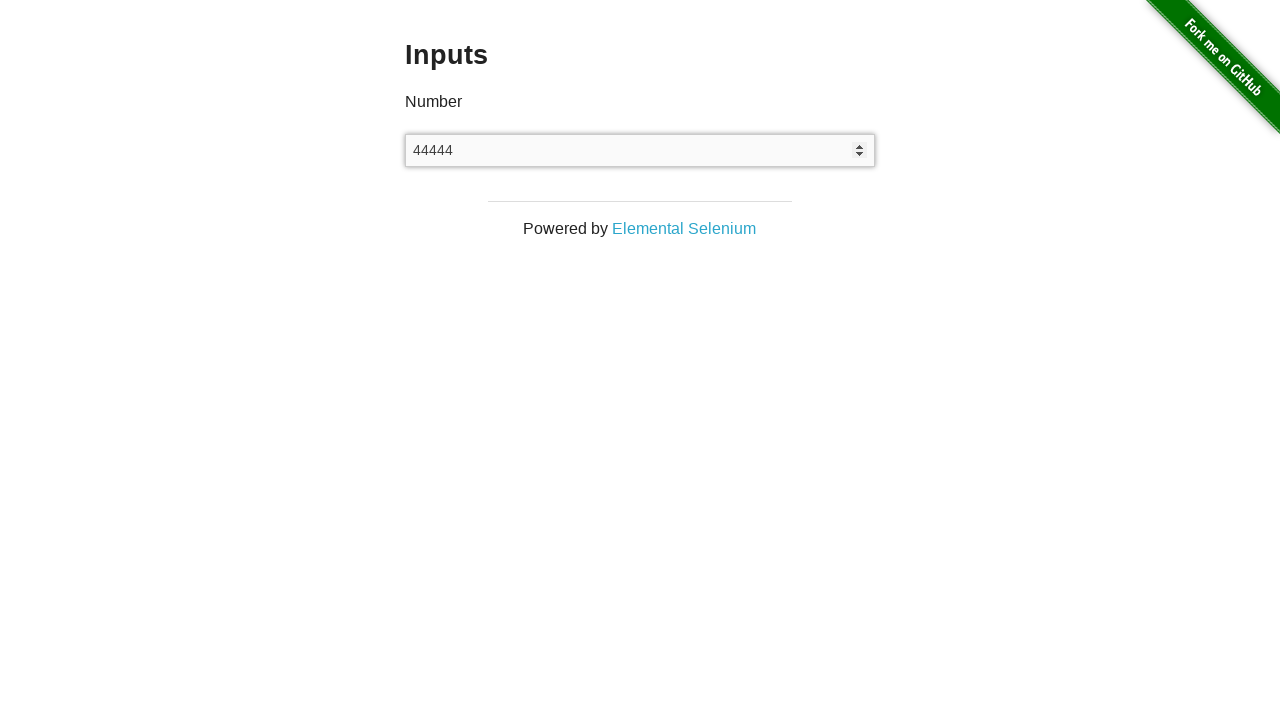

Pressed ArrowUp to increment value to 44445 on input
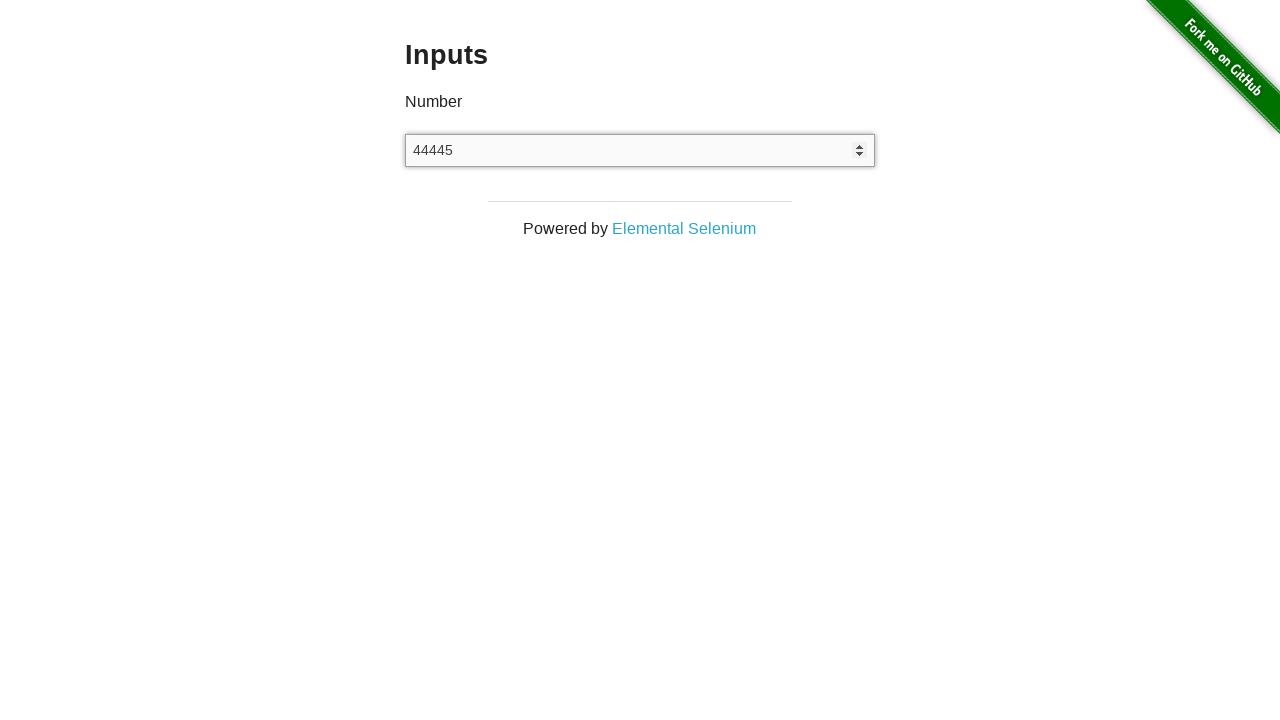

Pressed ArrowUp to increment value to 44446 on input
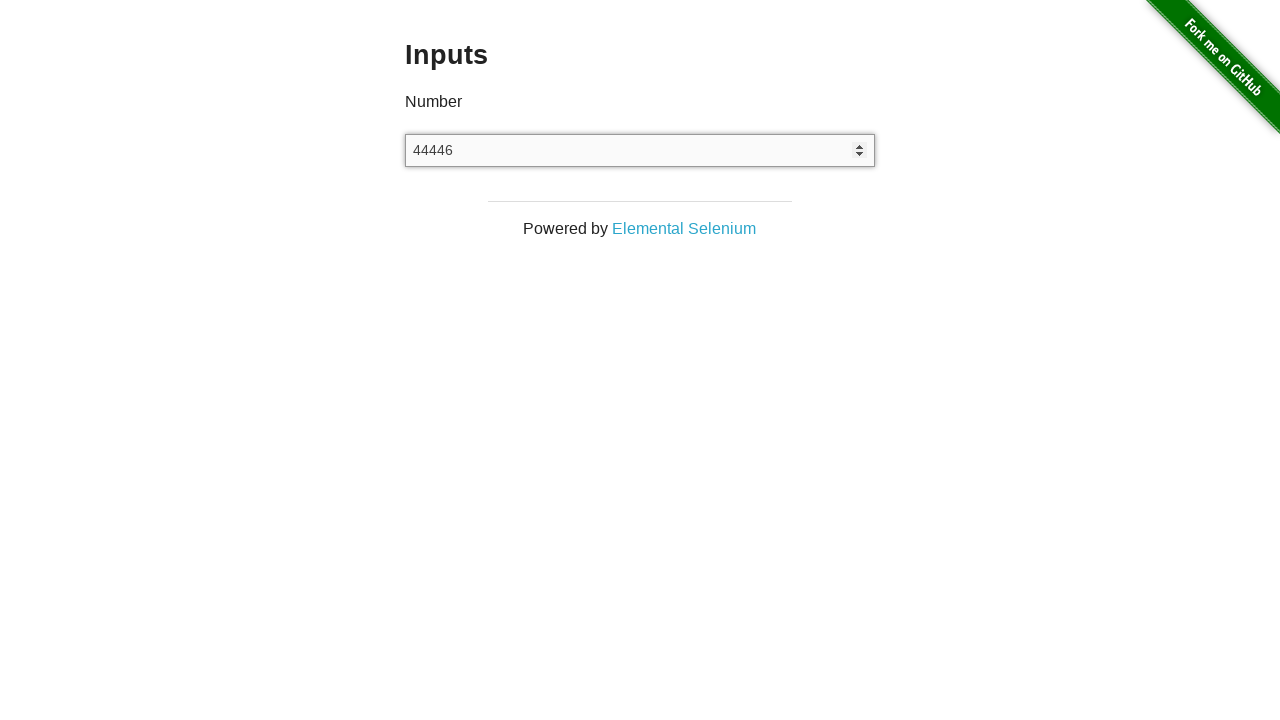

Pressed ArrowDown to decrement value to 44445 on input
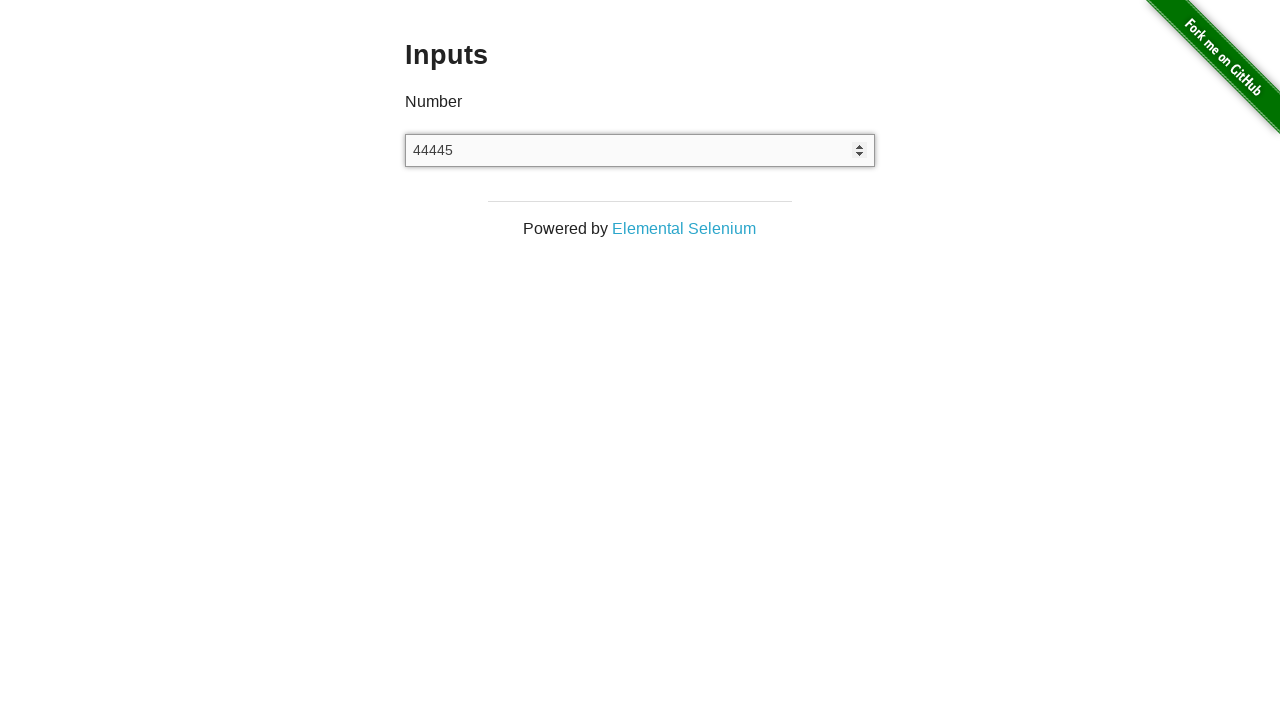

Verified that numeric input field contains value 44445
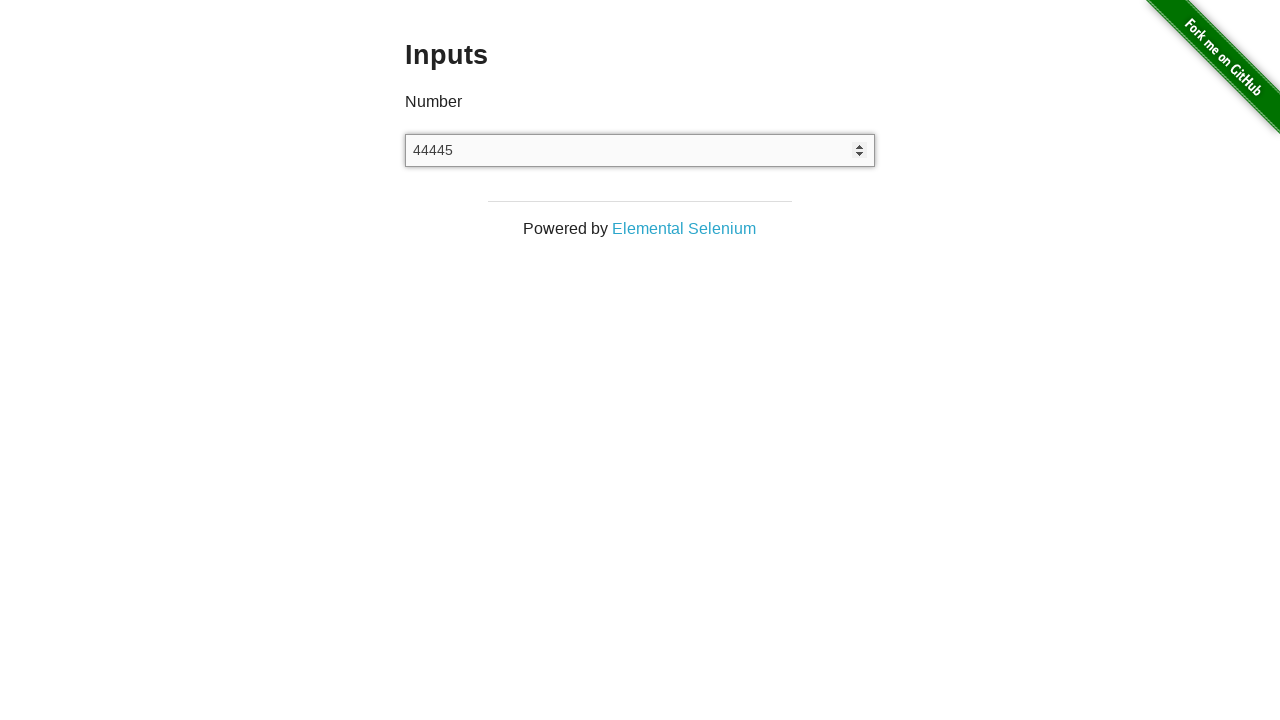

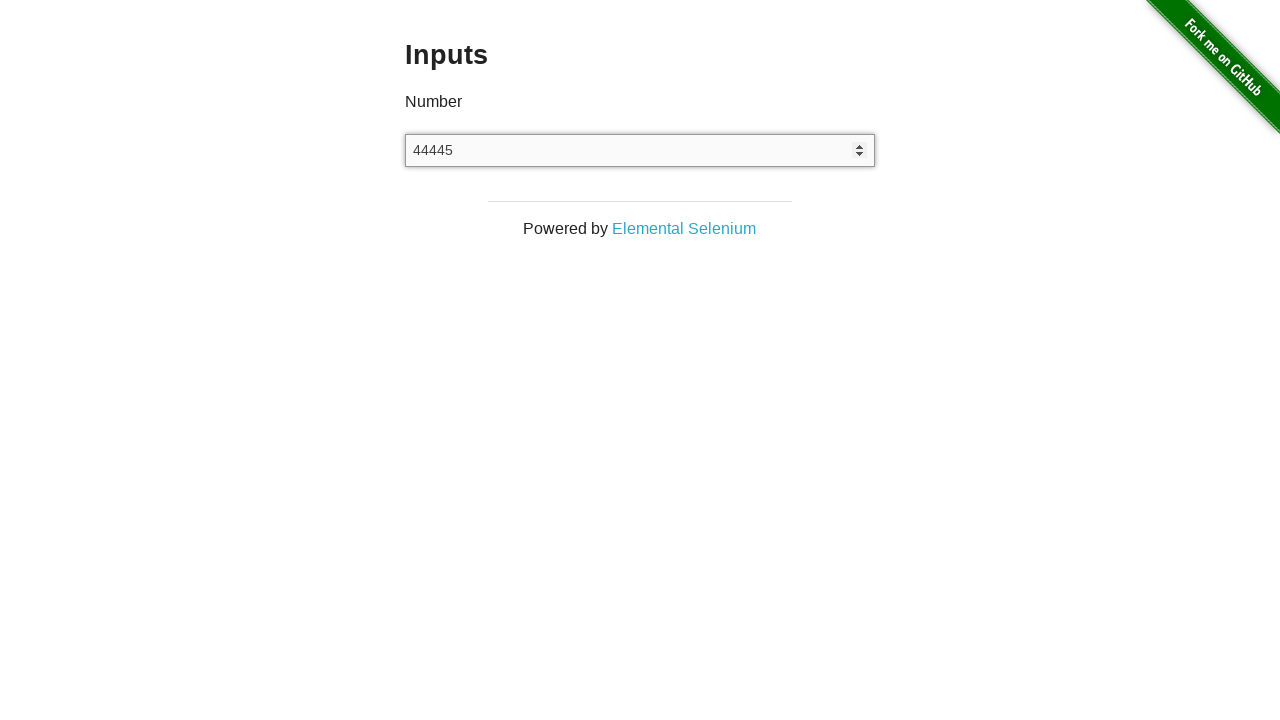